Navigates to W3Schools homepage and waits for the page to fully load

Starting URL: https://www.w3schools.com/

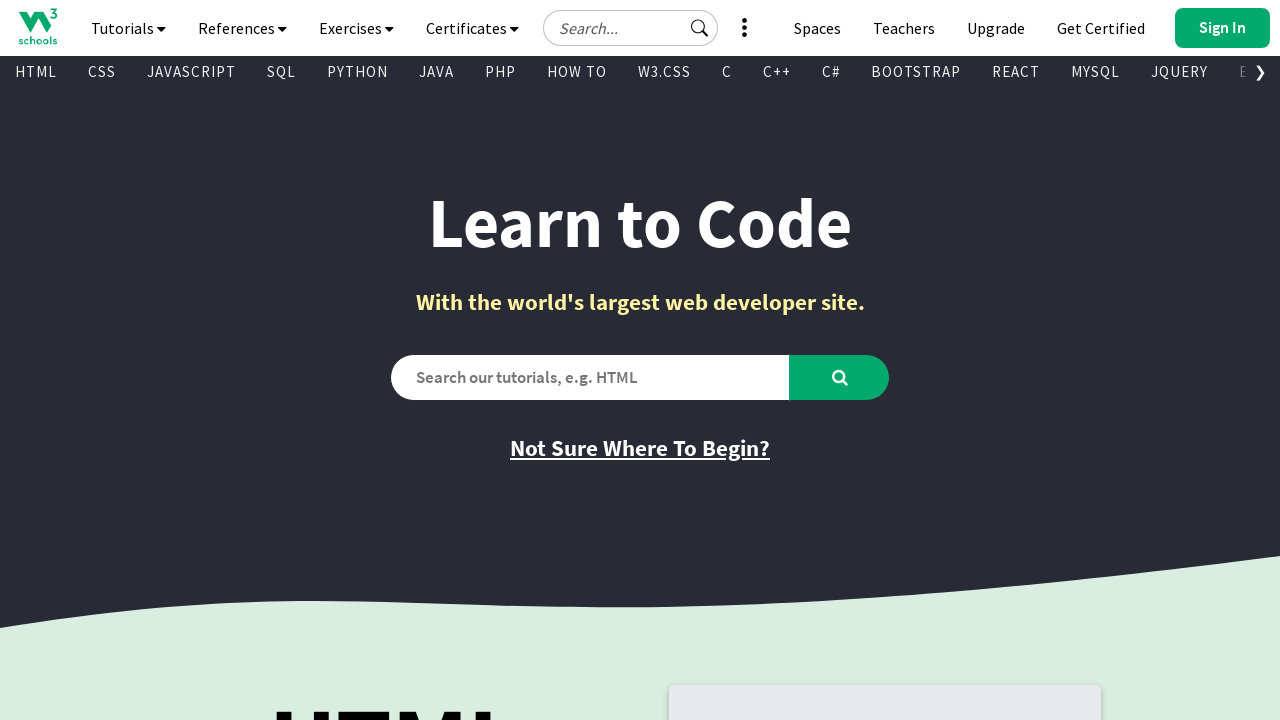

Navigated to W3Schools homepage
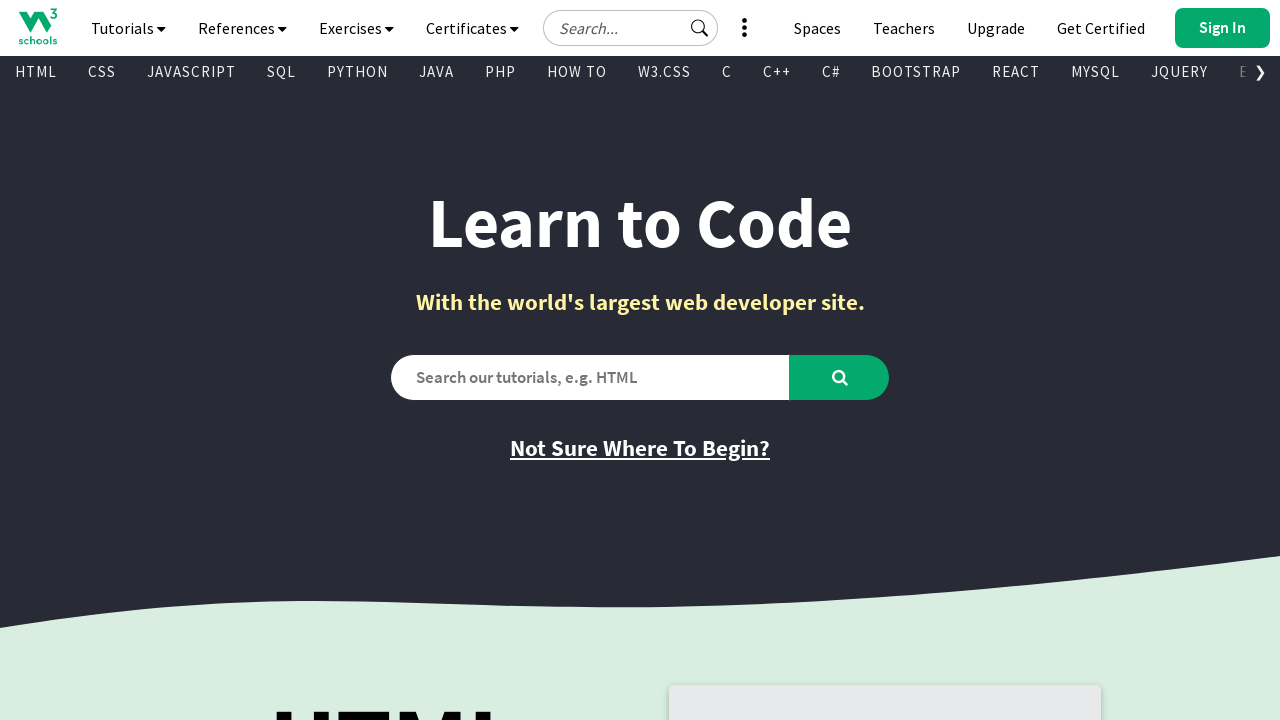

Page DOM content fully loaded
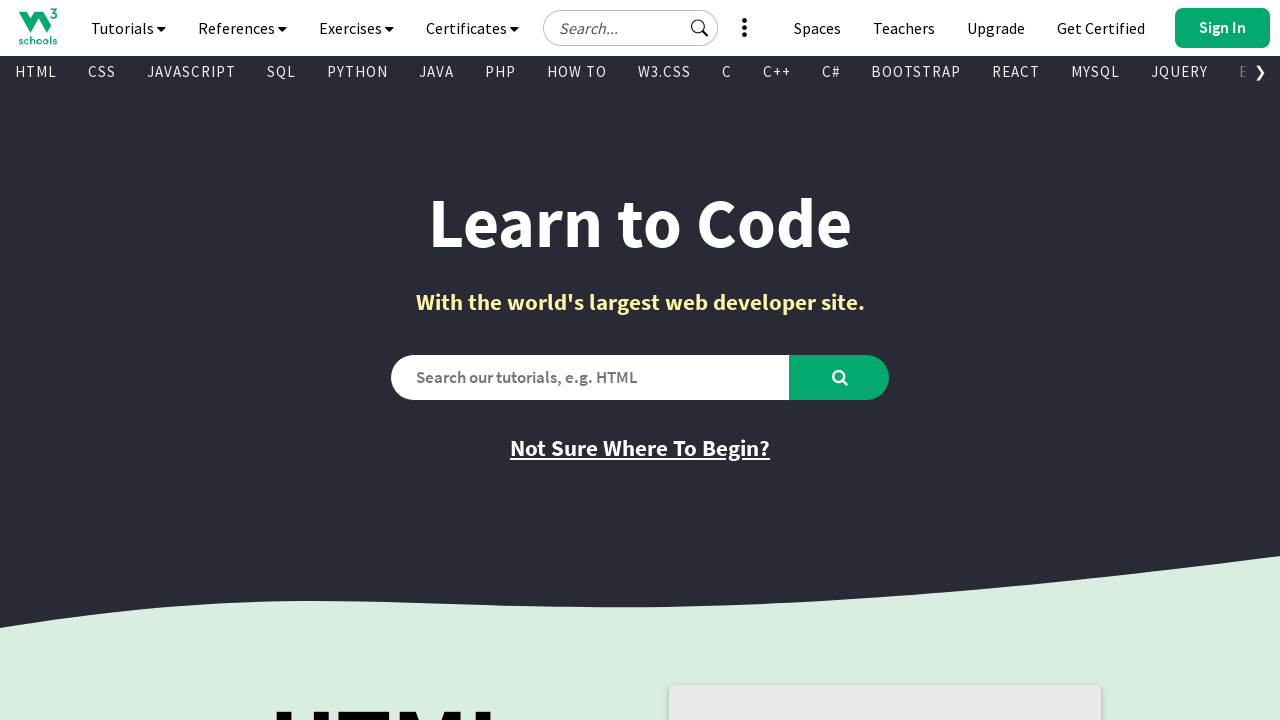

Main content element became visible
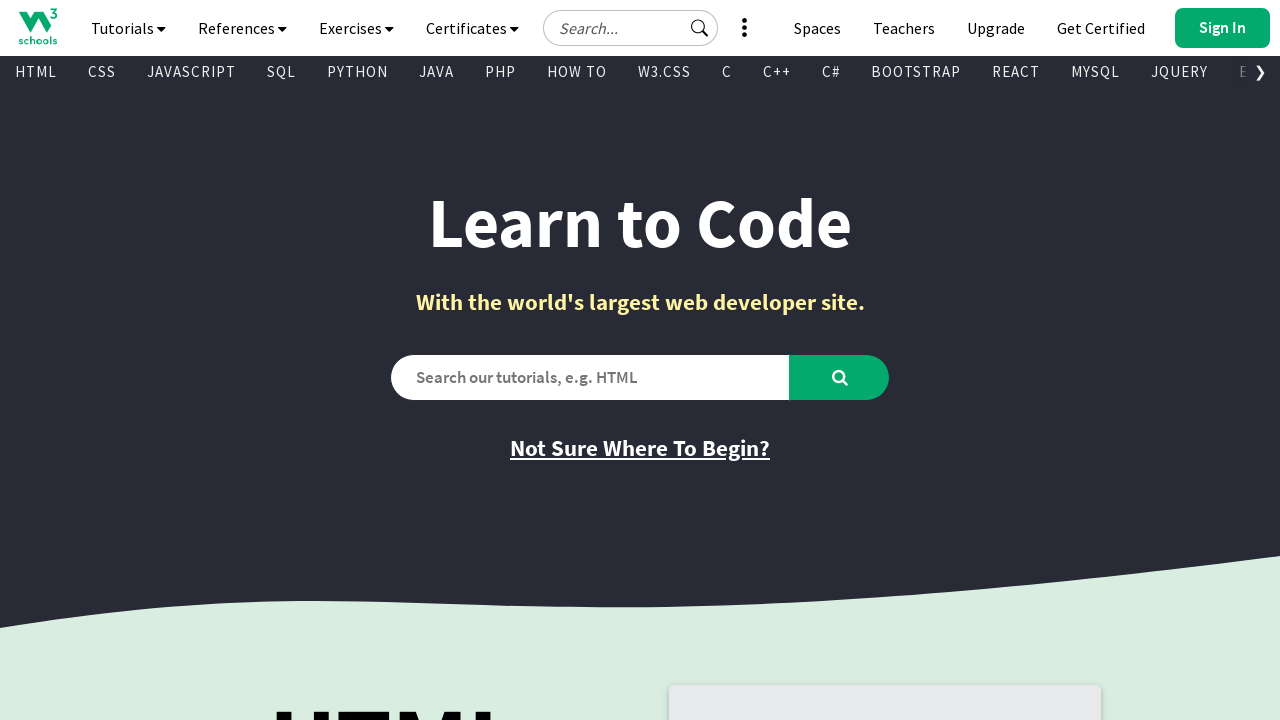

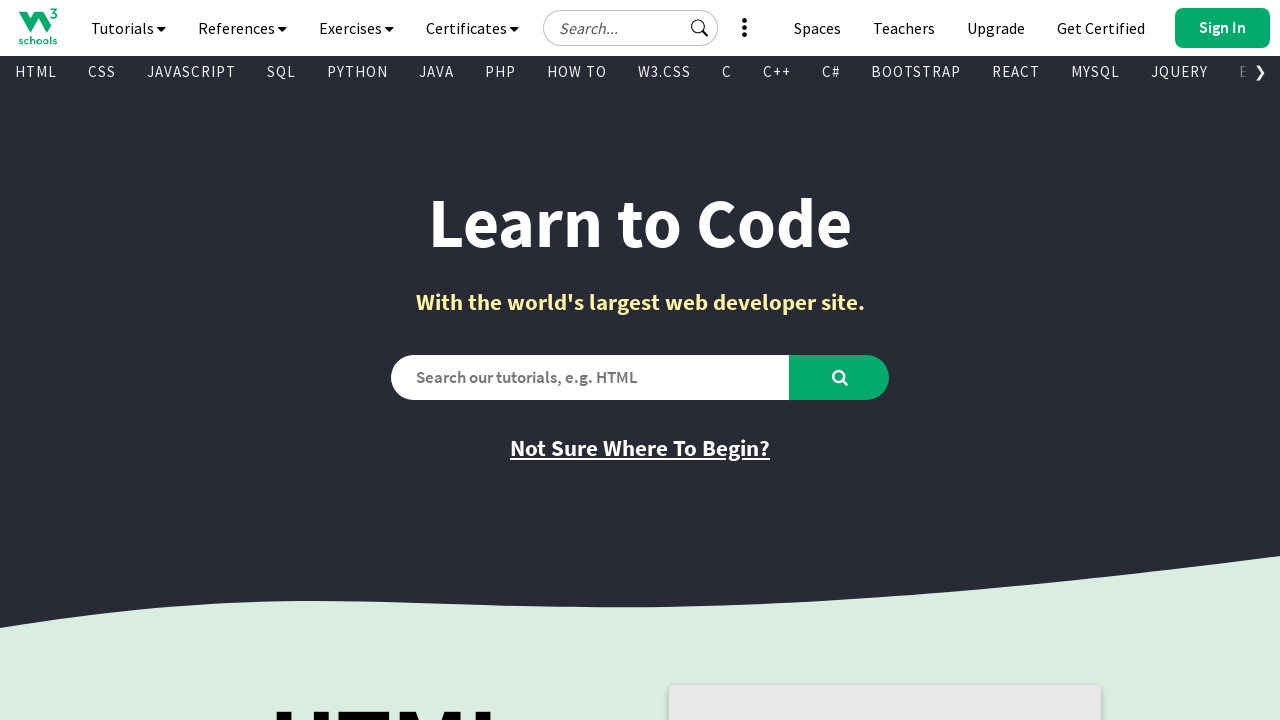